Tests a form submission by filling in first name and last name fields, then clicking the submit button

Starting URL: https://trytestingthis.netlify.app/

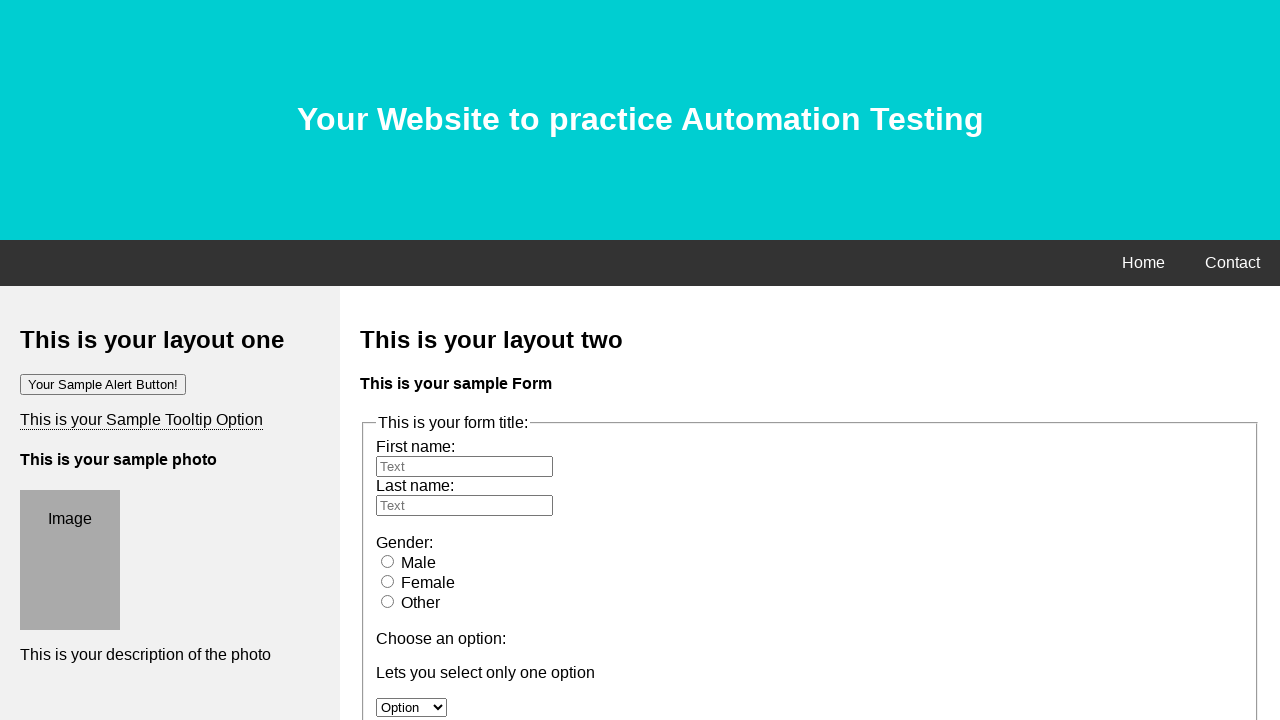

Filled first name field with 'Suvrit' on #fname
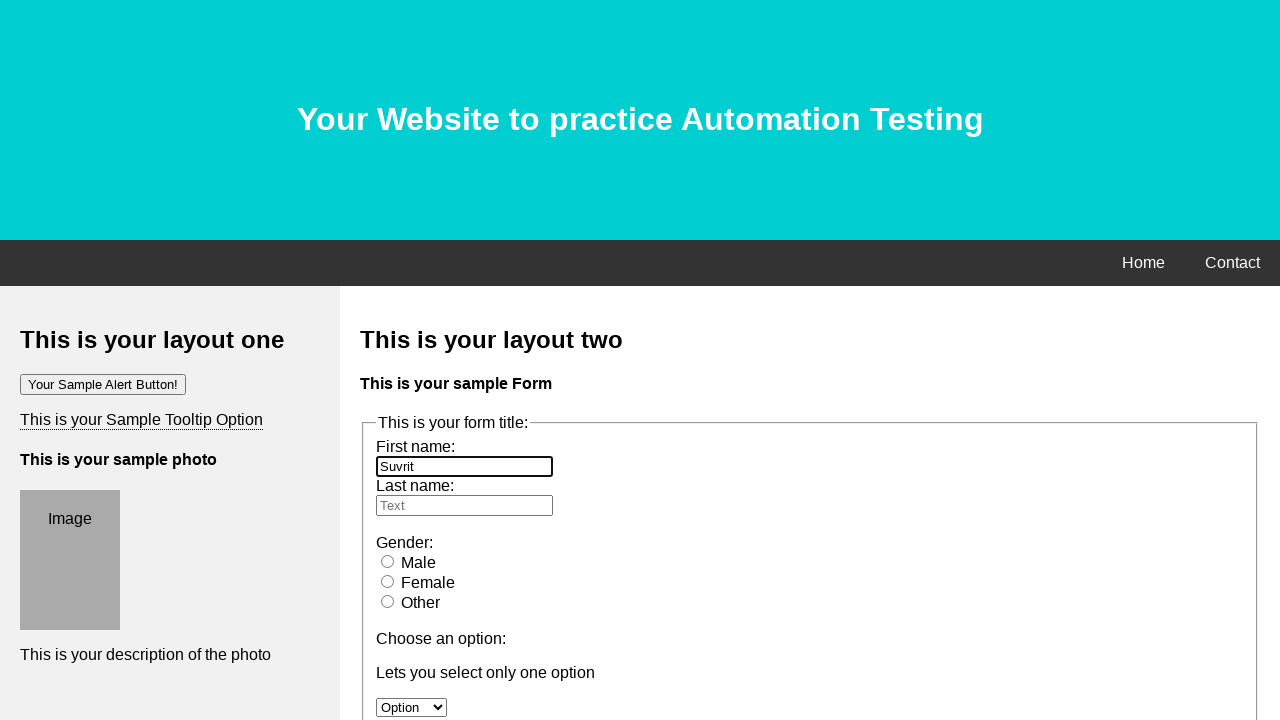

Filled last name field with 'Arora' on #lname
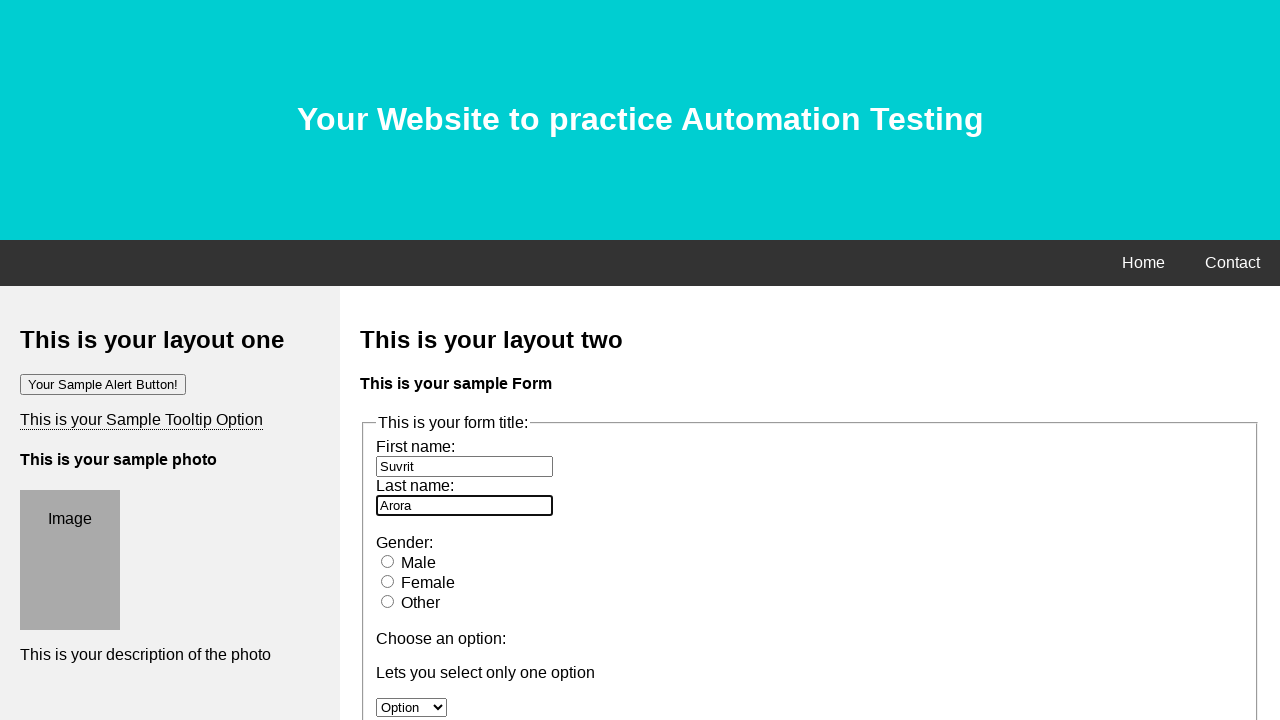

Clicked submit button to submit form at (404, 361) on xpath=//button[text()=' Submit']
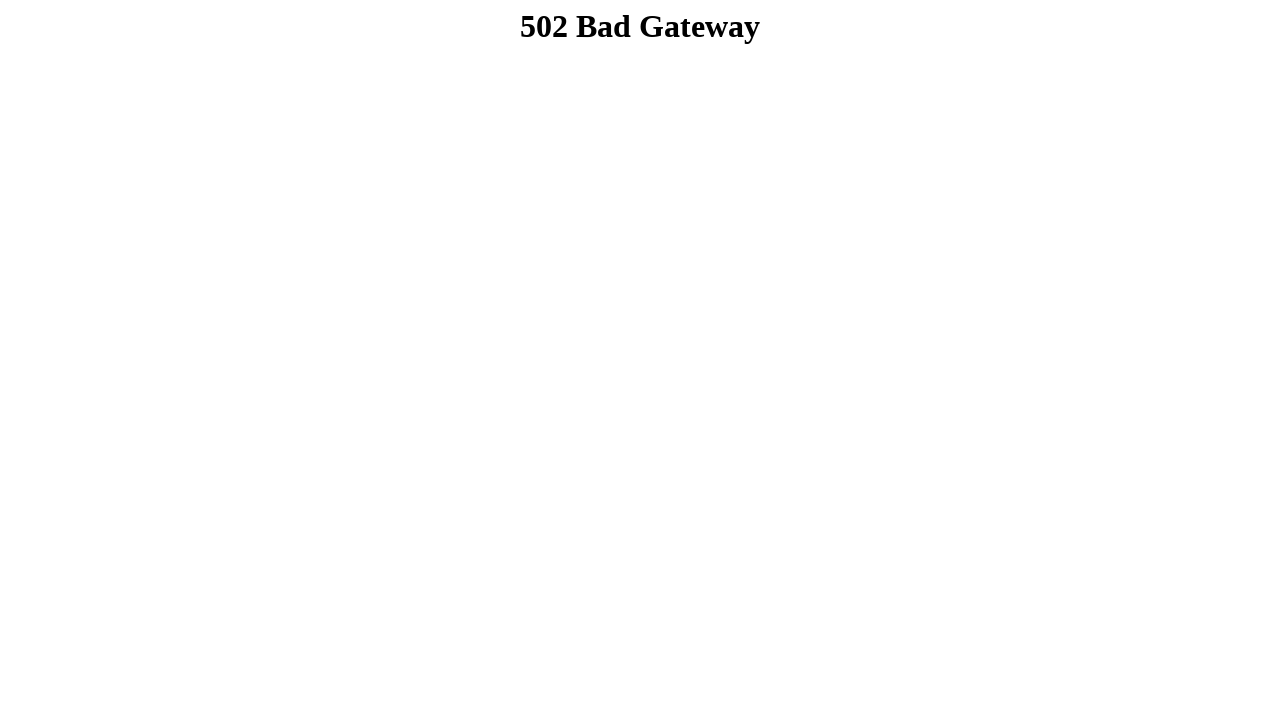

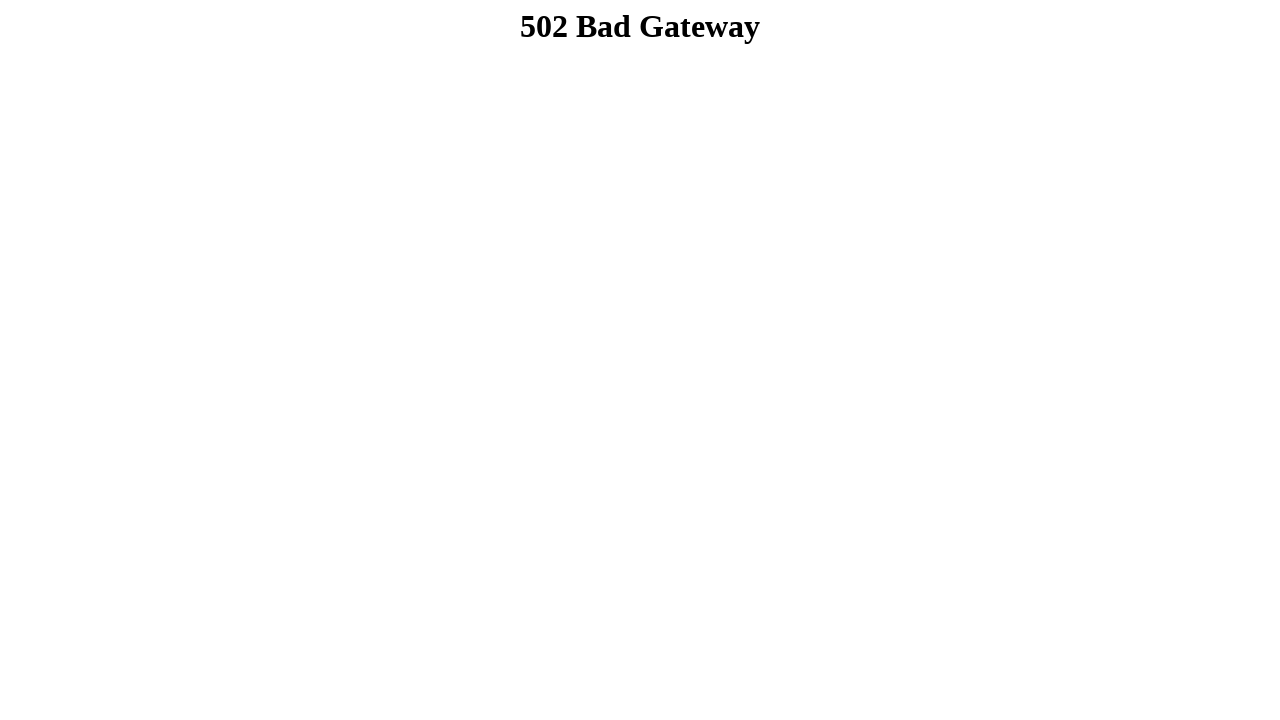